Tests the calculator's error handling when symbols are entered in the first number field for addition

Starting URL: https://gerabarud.github.io/is3-calculadora/

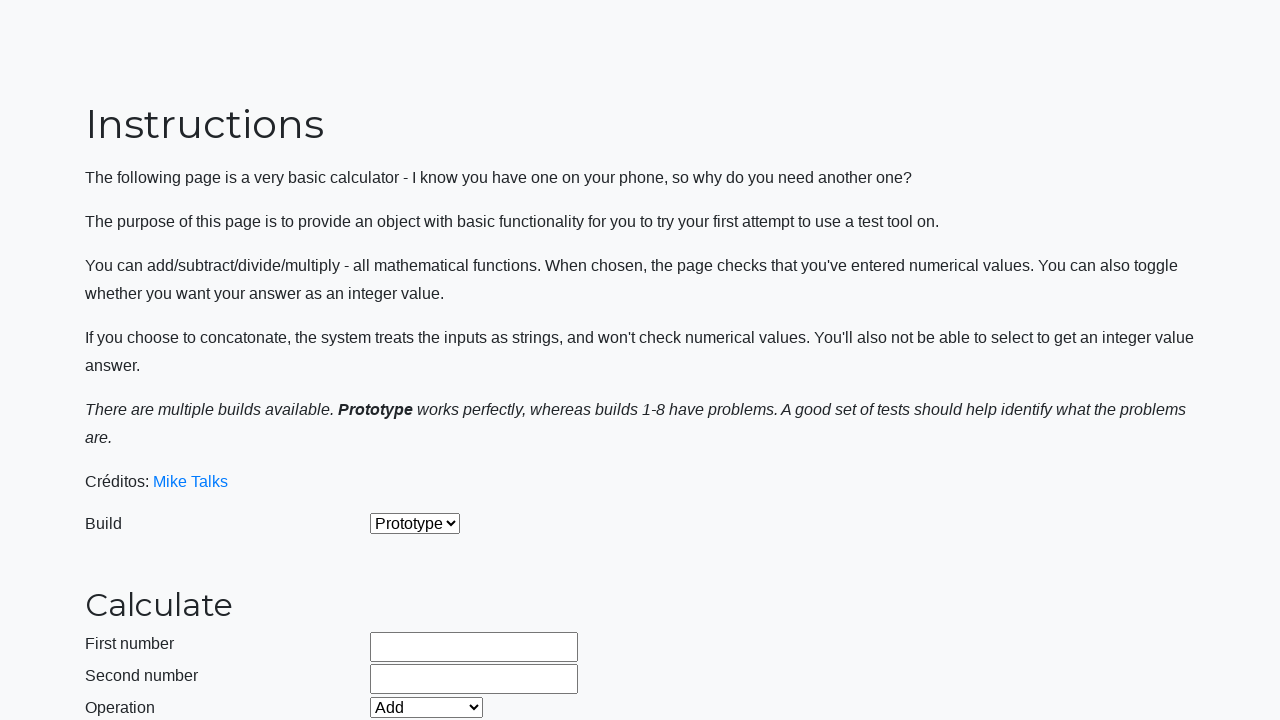

Selected build version 2 on #selectBuild
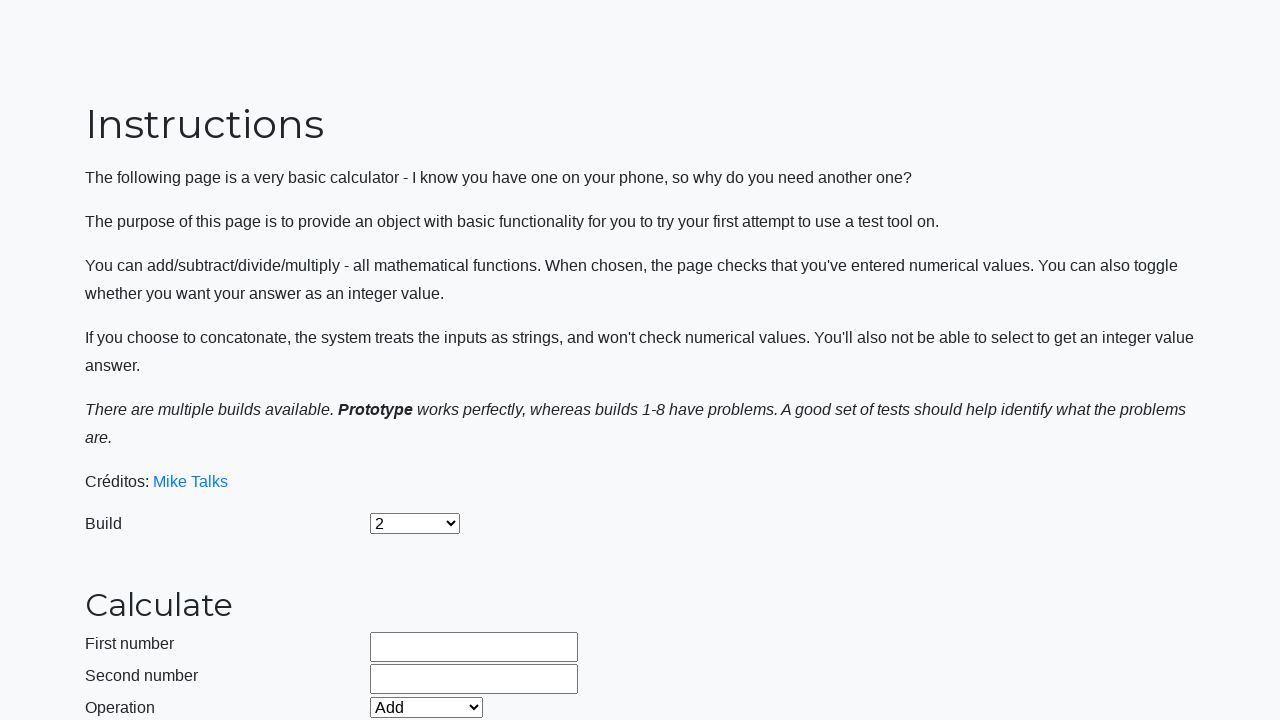

Entered invalid symbols '@Q' in first number field on #number1Field
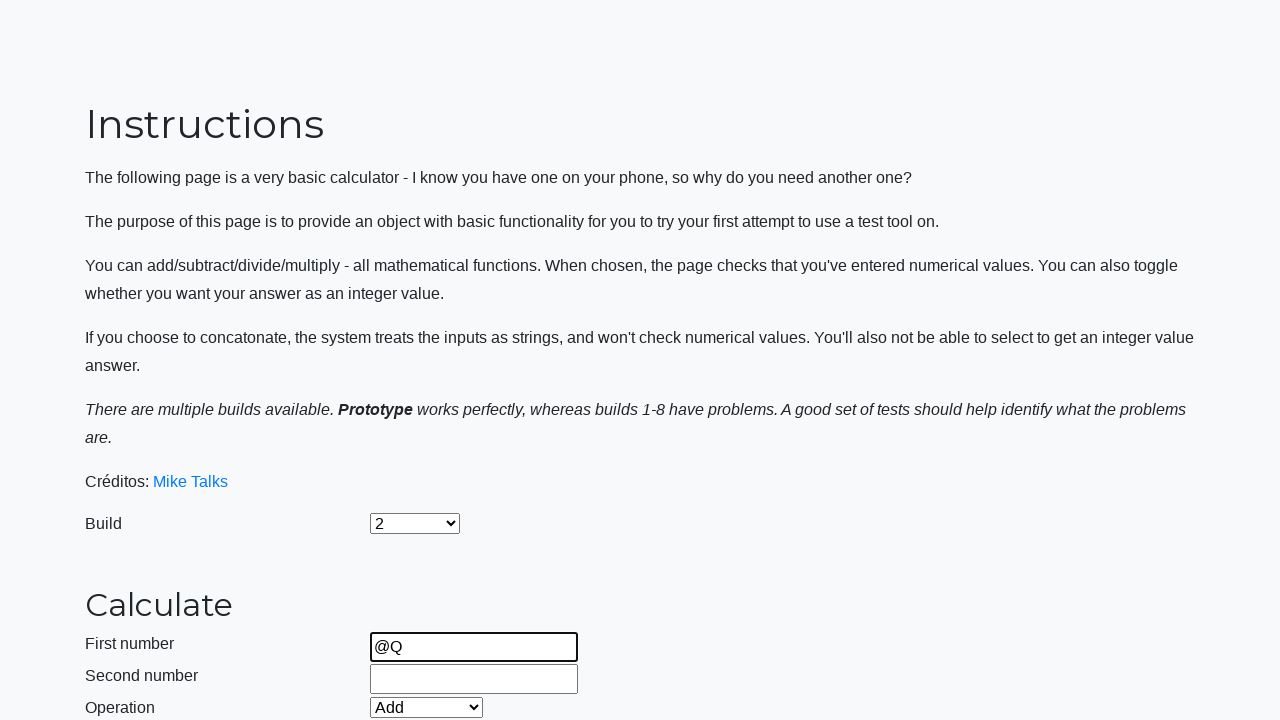

Entered valid second number '9.2' on #number2Field
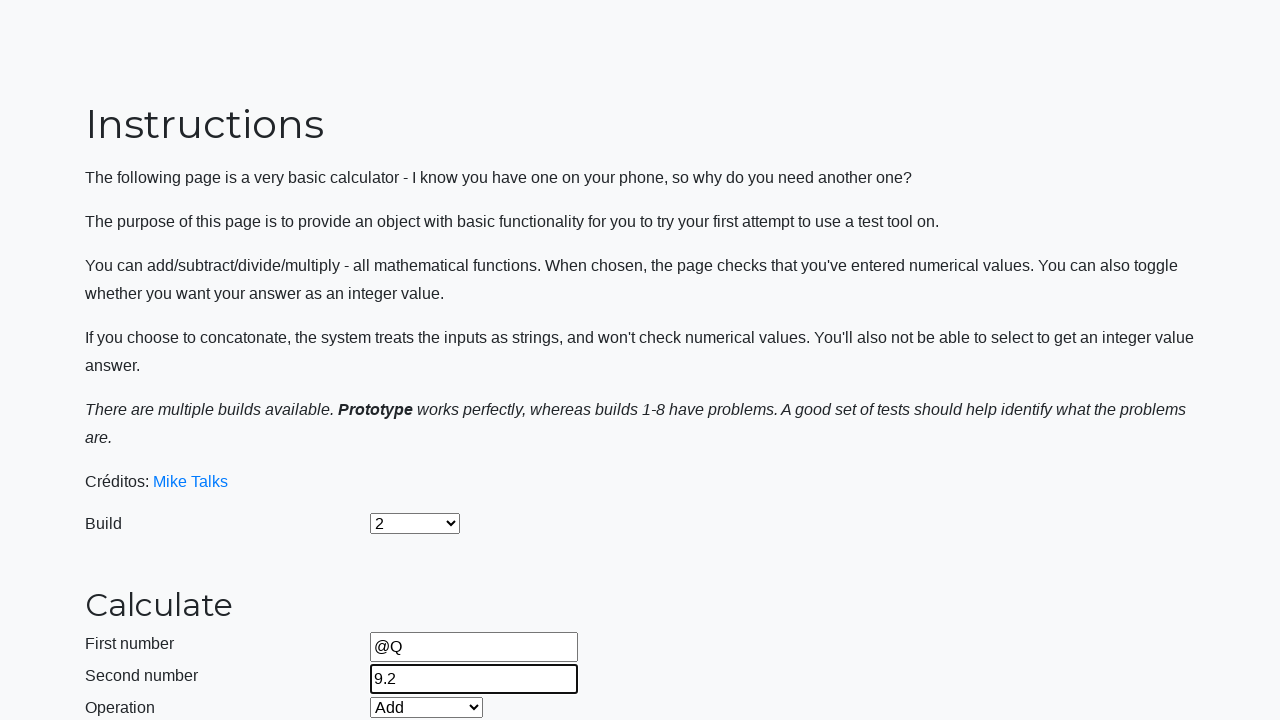

Selected Add operation on #selectOperationDropdown
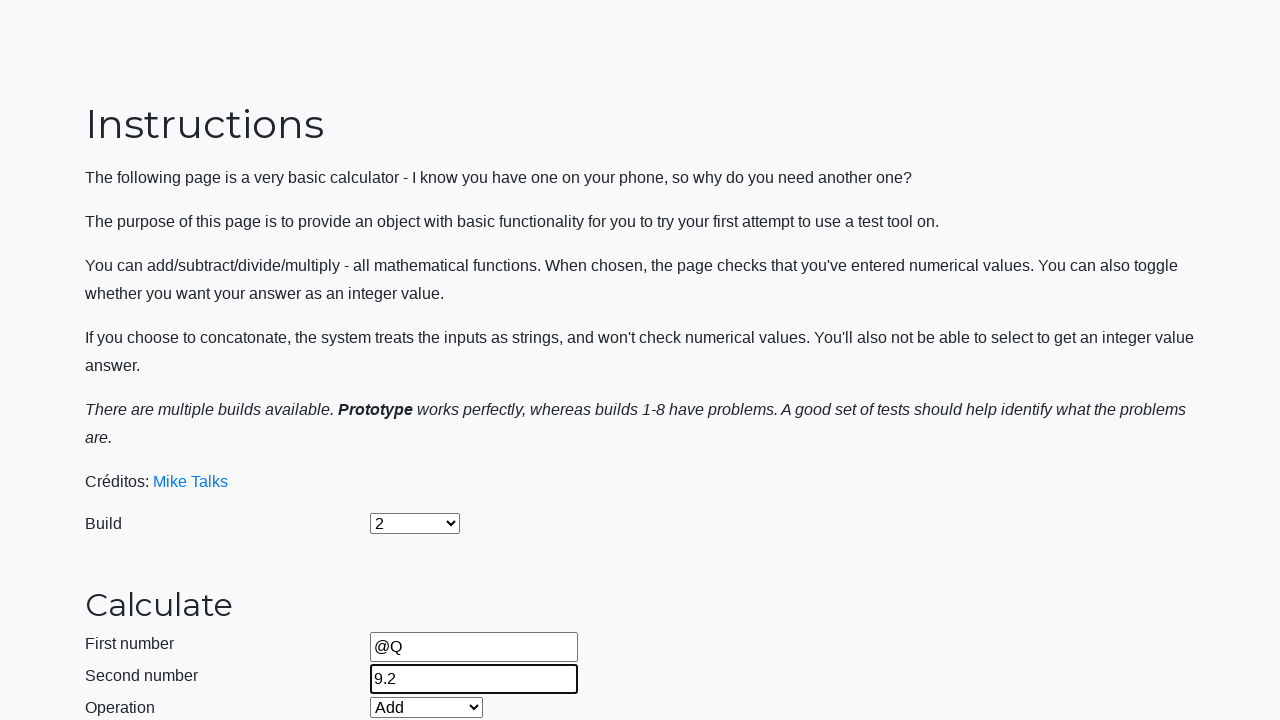

Clicked calculate button at (422, 451) on #calculateButton
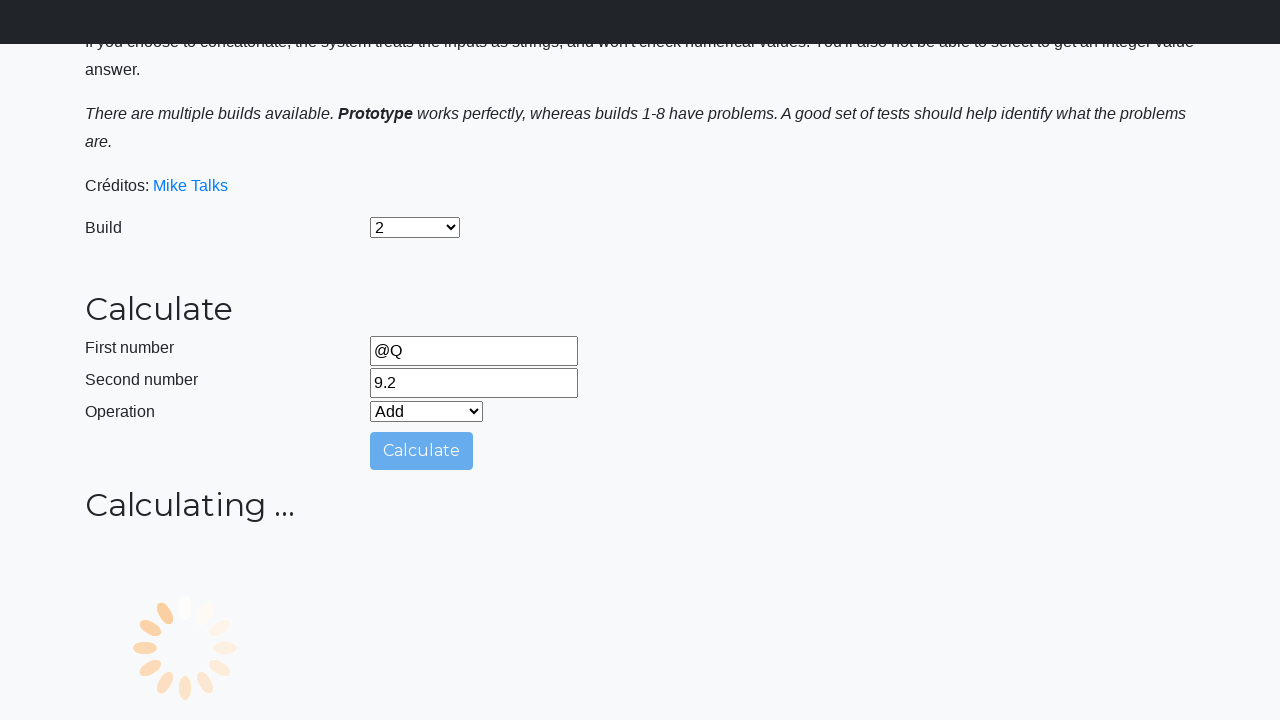

Waited 1 second for error handling
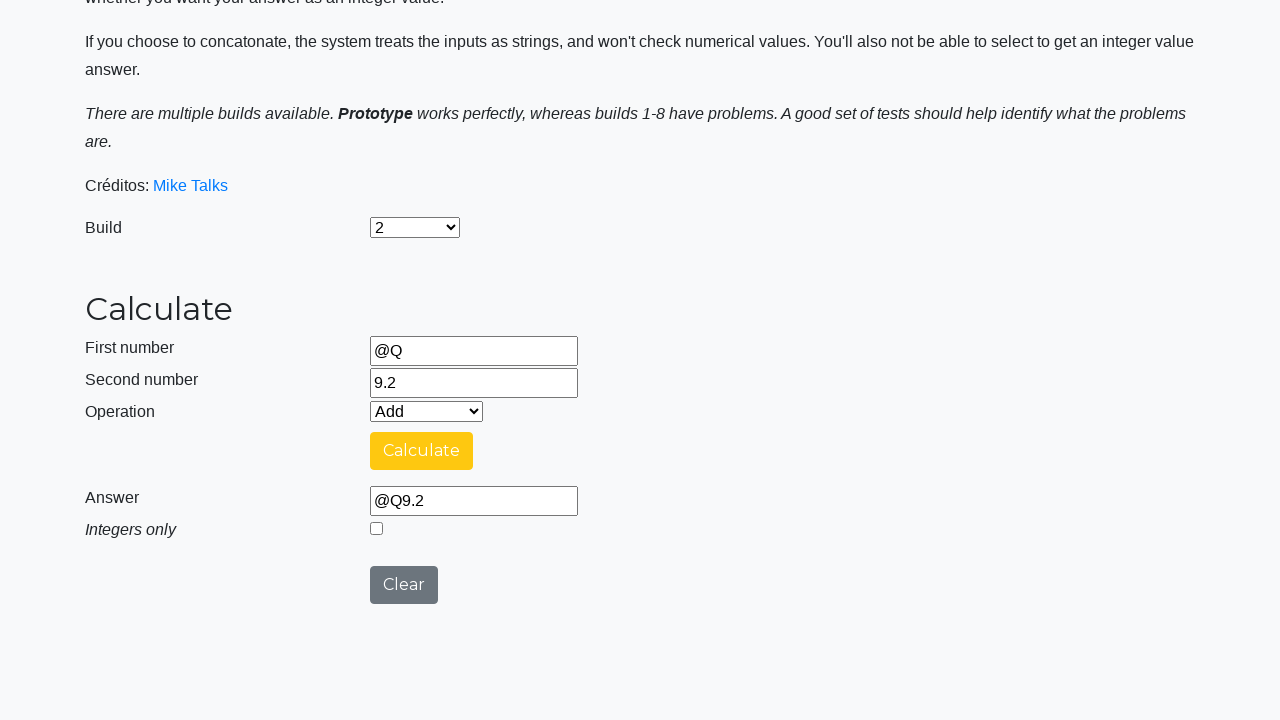

Clicked integers only checkbox at (376, 528) on #integerSelect
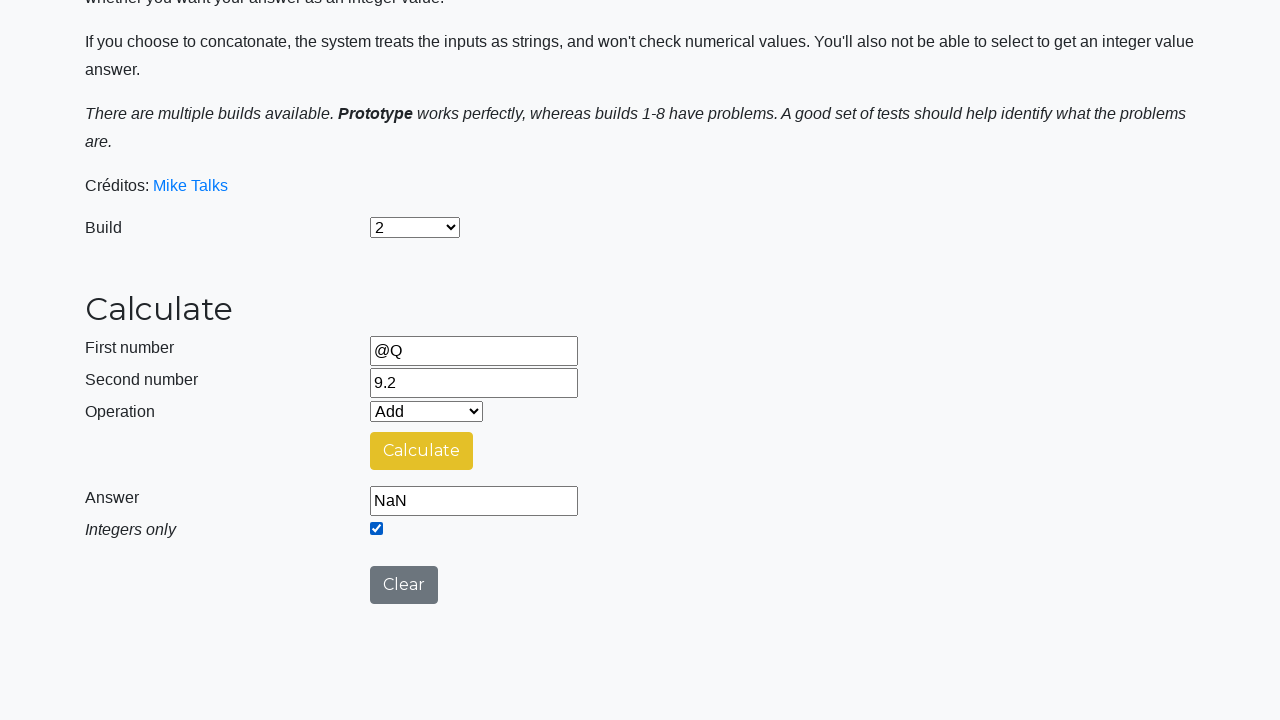

Clicked calculate button again at (422, 451) on #calculateButton
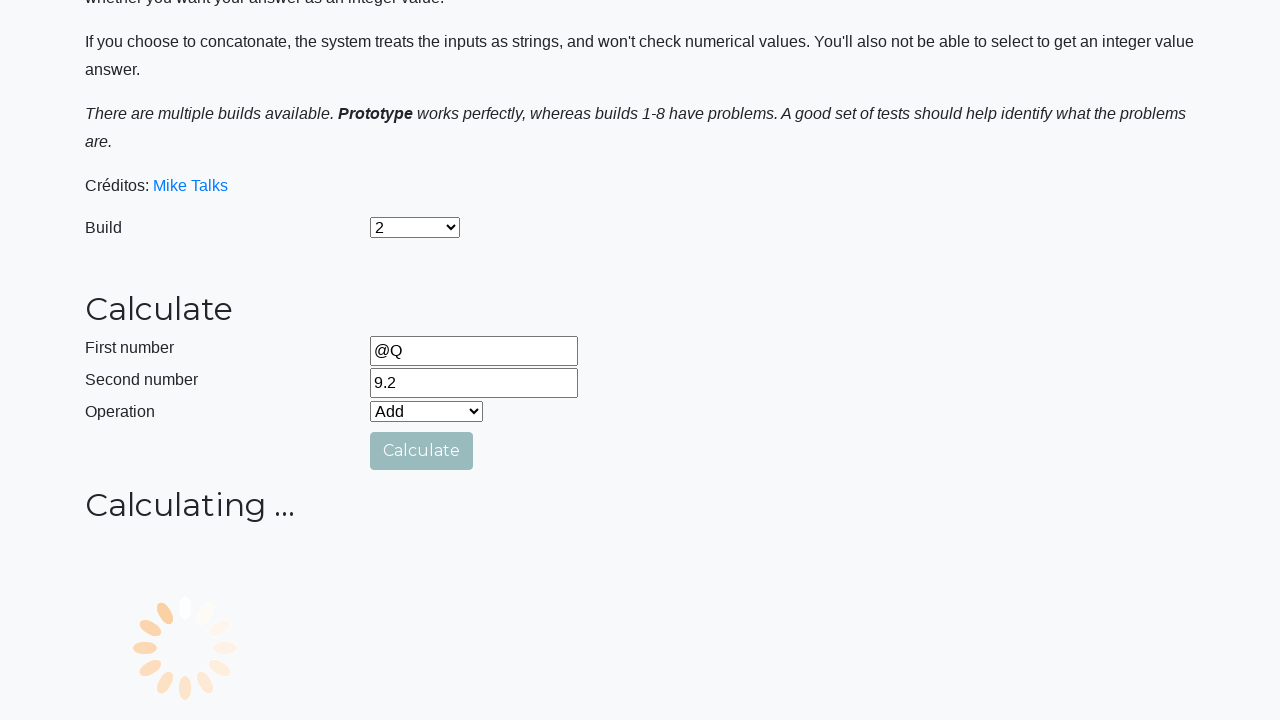

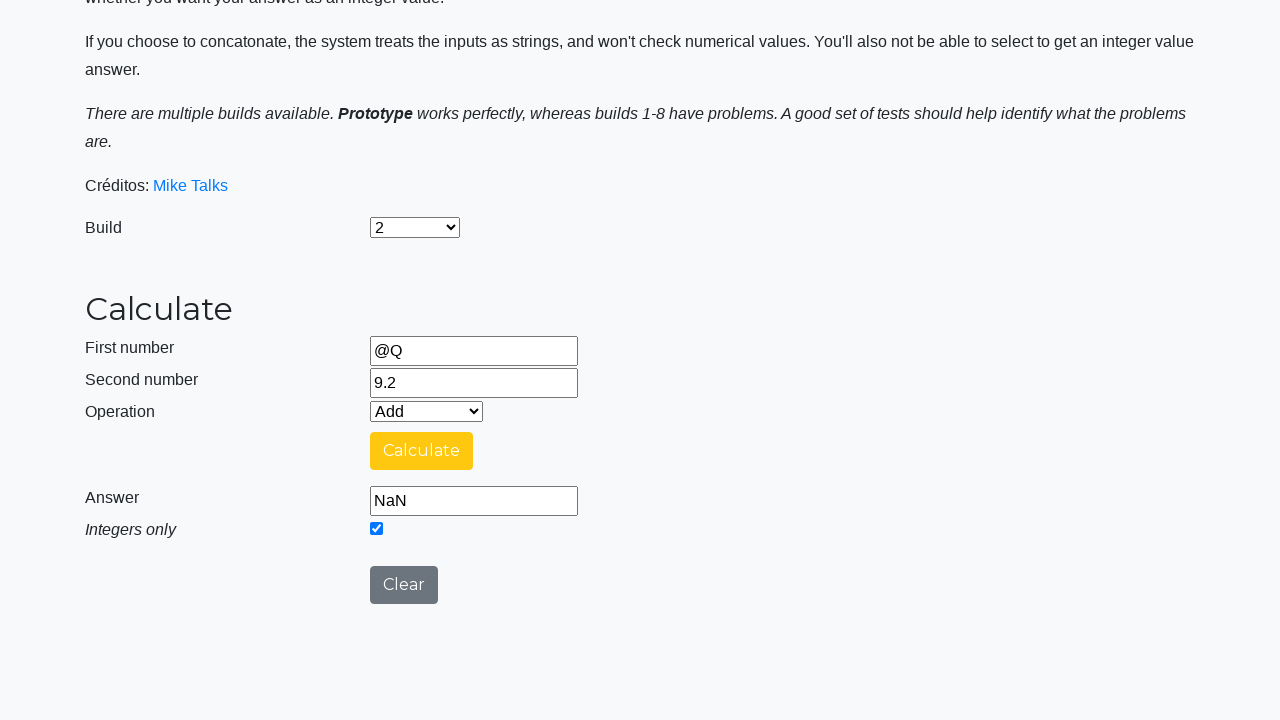